Navigates to GitHub homepage and verifies that links are present on the page

Starting URL: https://github.com

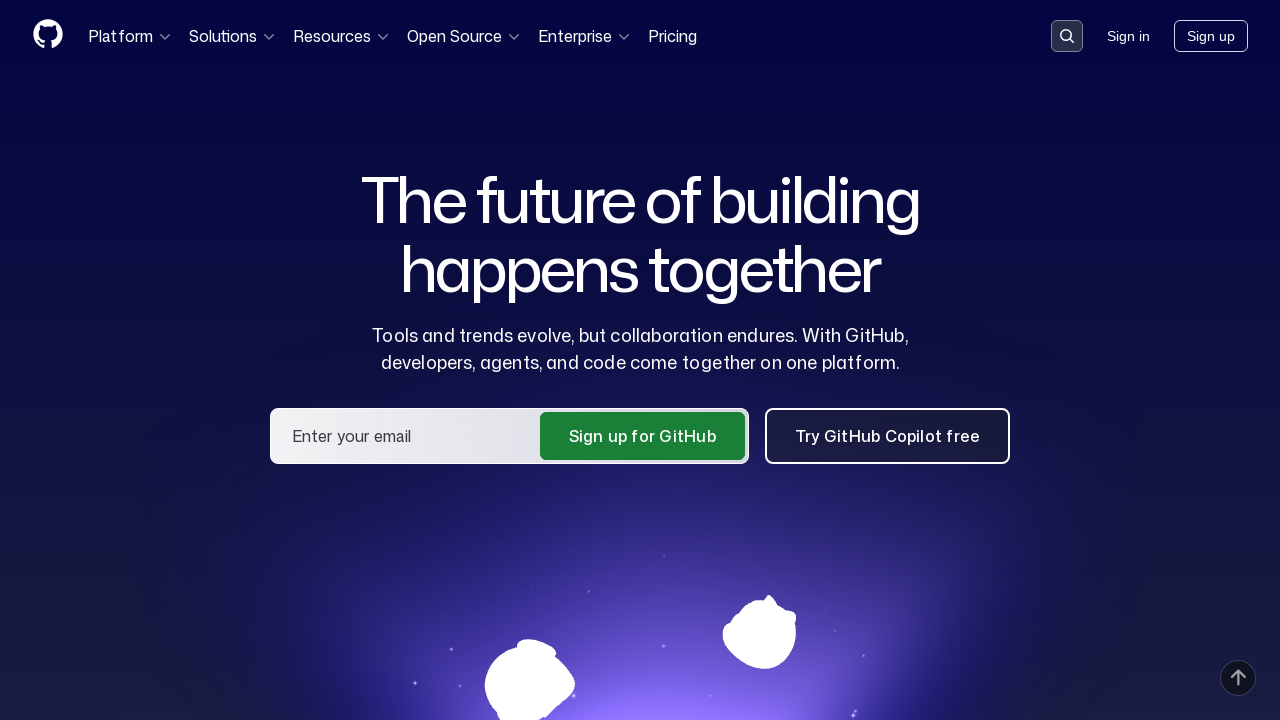

Navigated to GitHub homepage
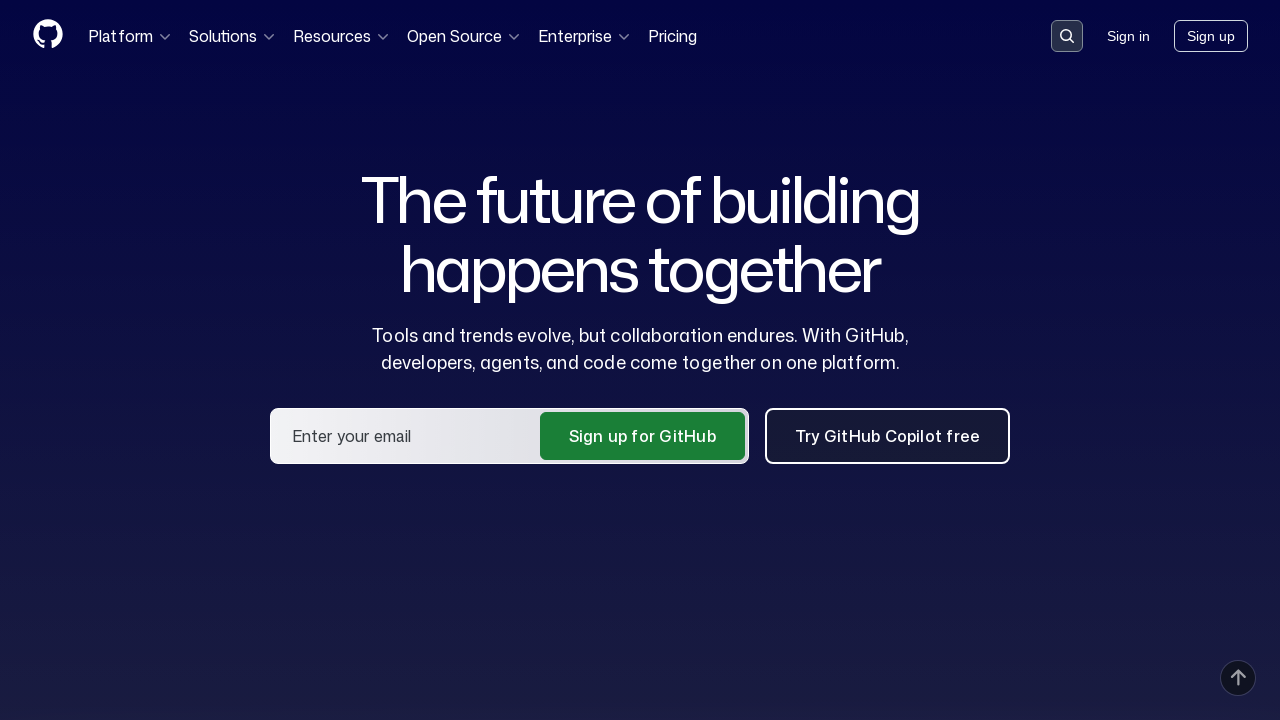

Waited for links to load on GitHub homepage
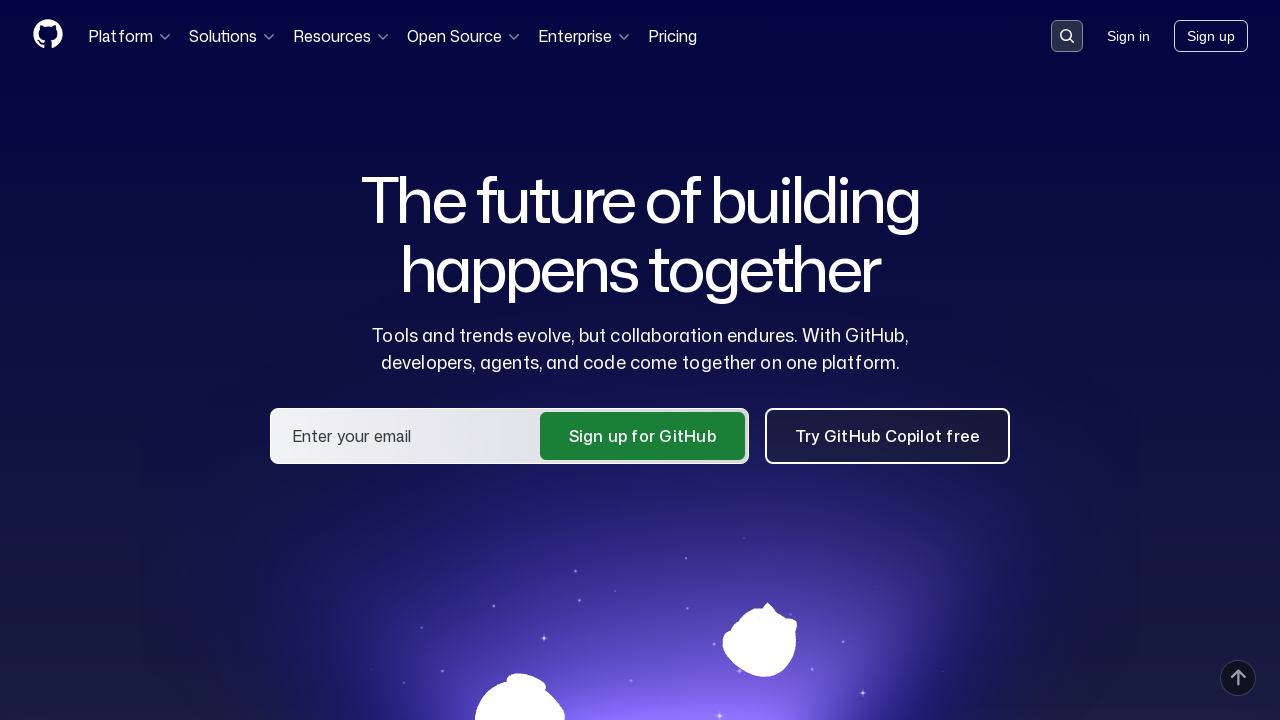

Located all links on the page
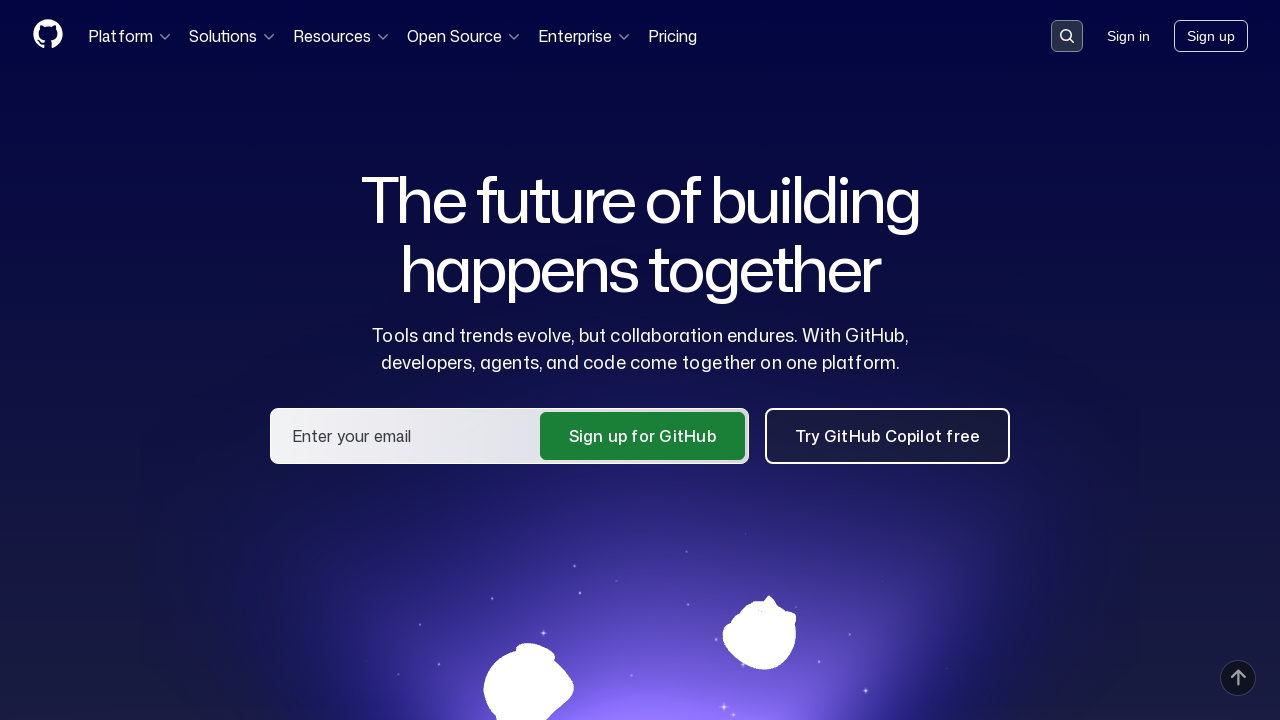

Verified that the first link is present and ready
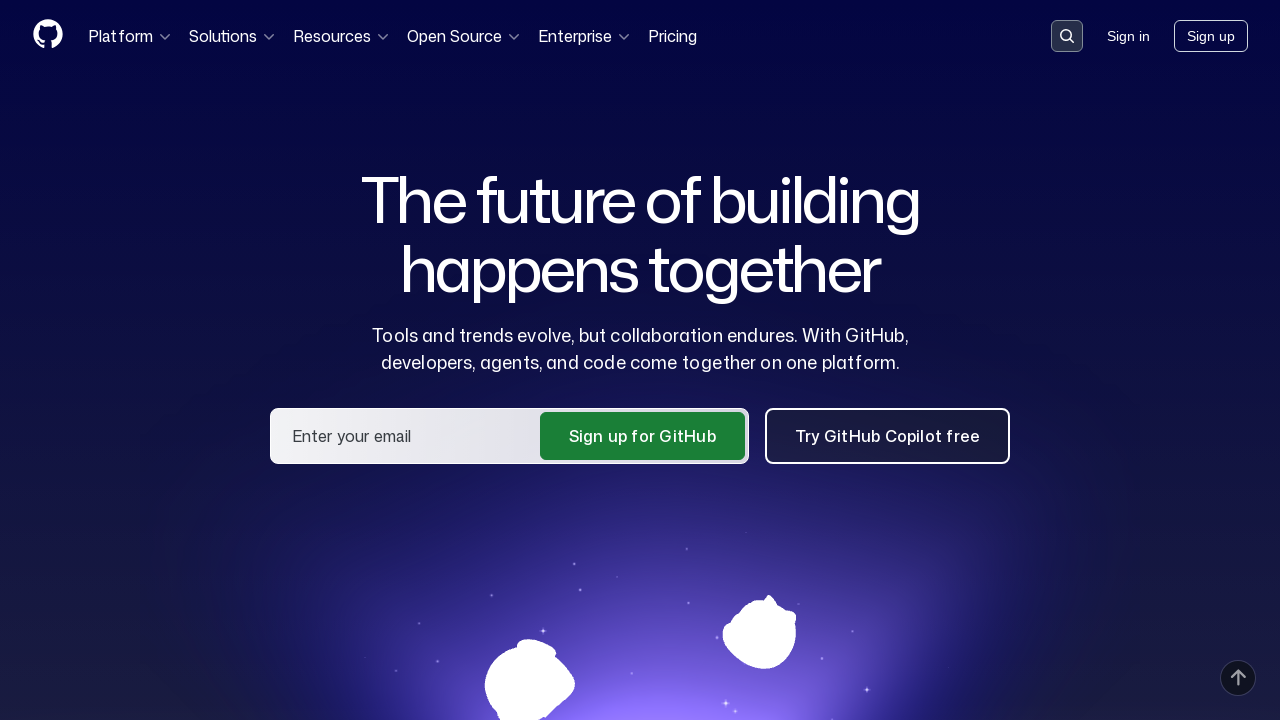

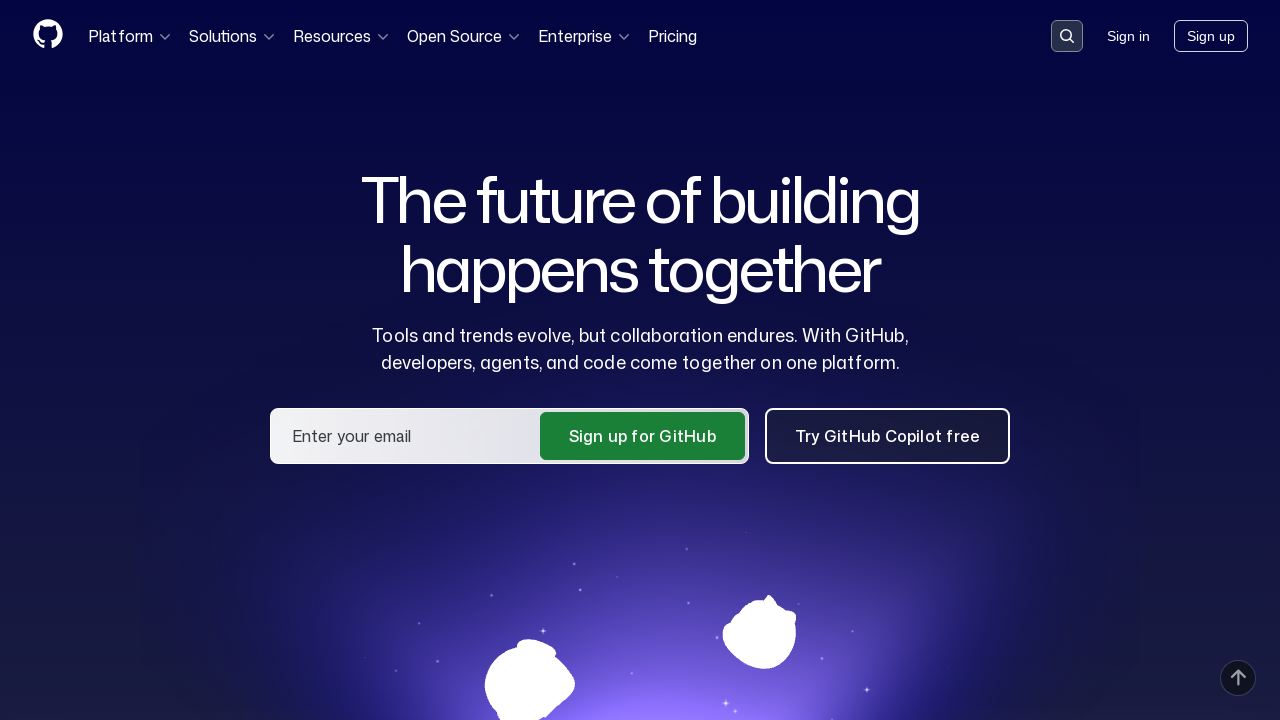